Tests the add element functionality by clicking the "Add Element" button on the add/remove elements page

Starting URL: https://the-internet.herokuapp.com/add_remove_elements/

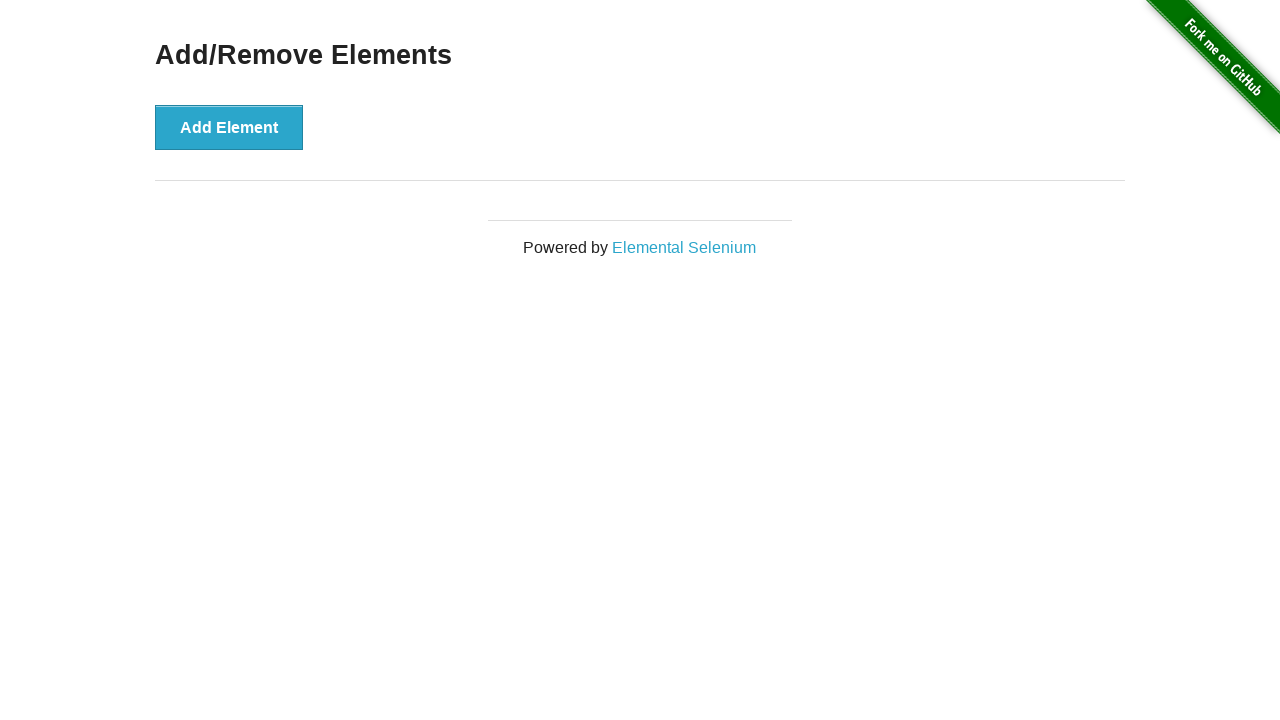

Clicked the 'Add Element' button on the add/remove elements page at (229, 127) on button[onclick='addElement()']
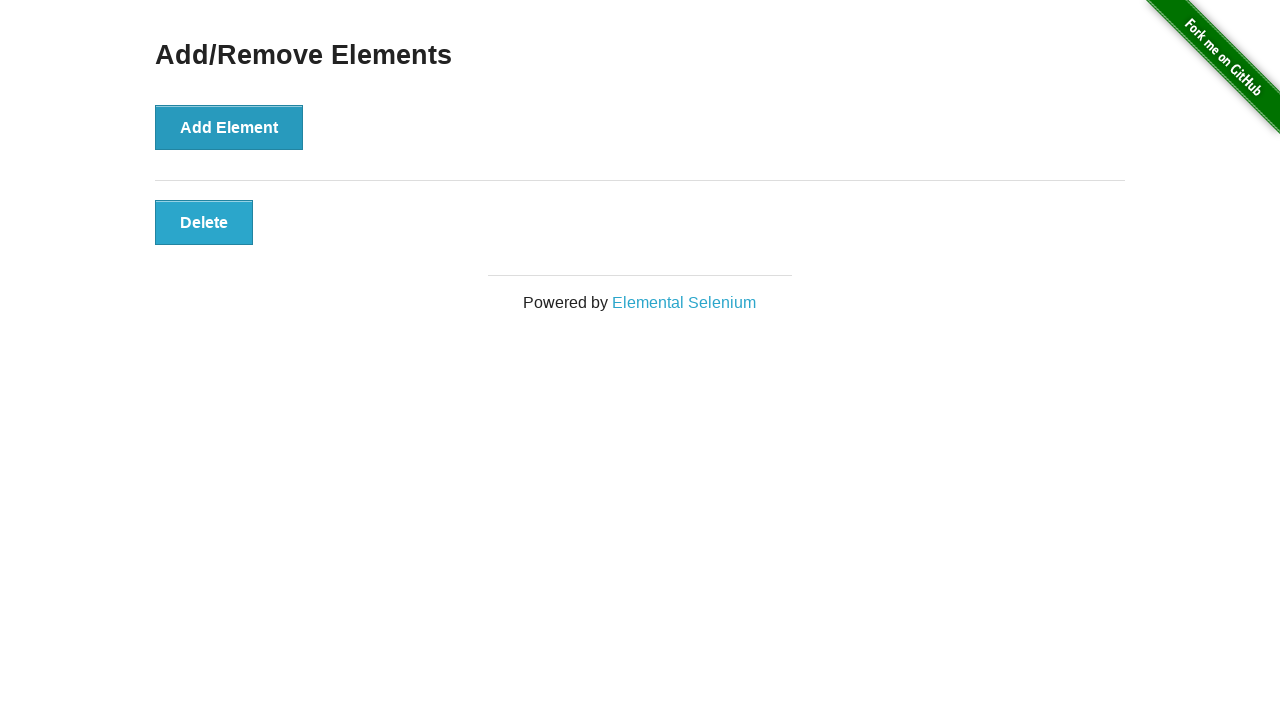

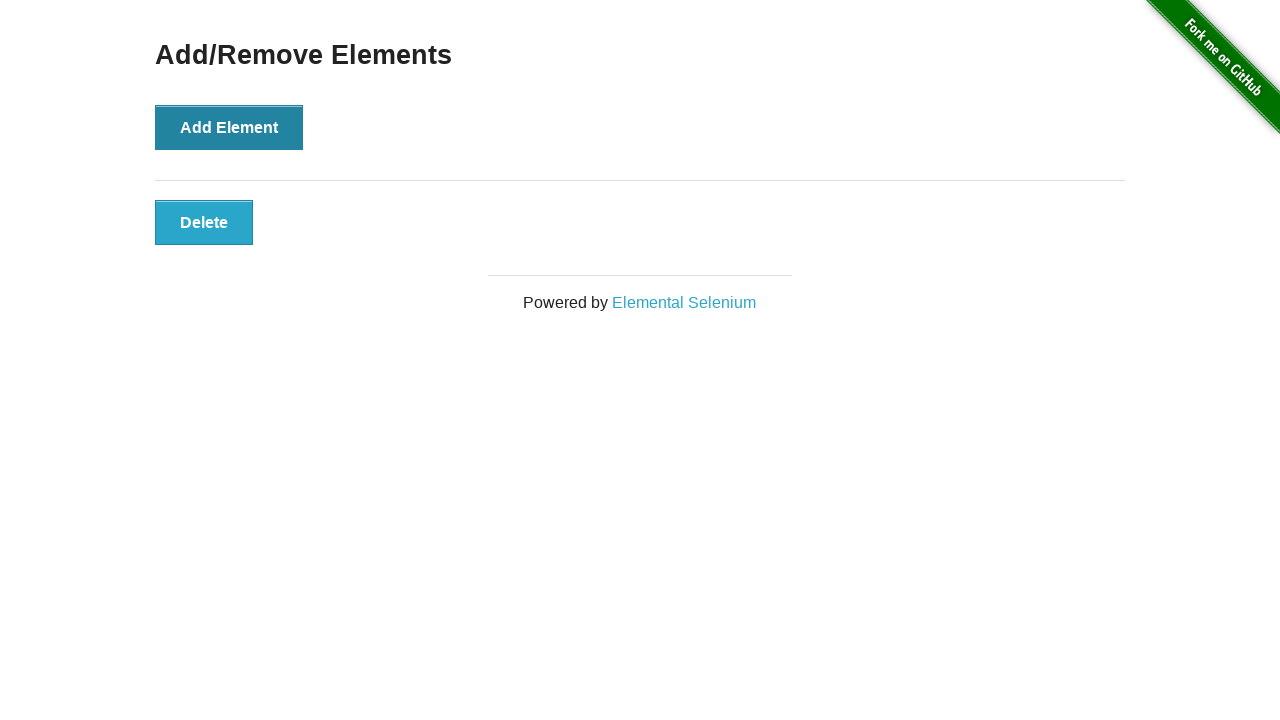